Tests reopening a completed task by clicking its toggle checkbox again

Starting URL: https://todomvc4tasj.herokuapp.com/

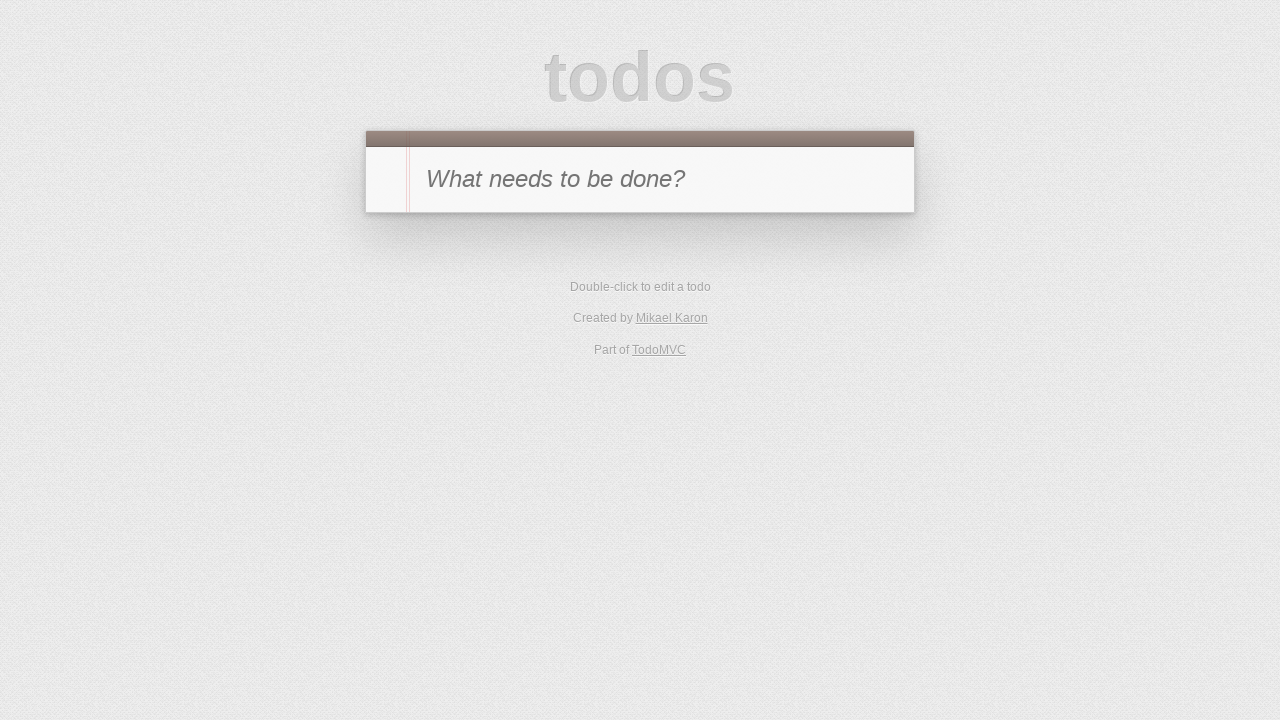

Filled new todo input with '1' on #new-todo
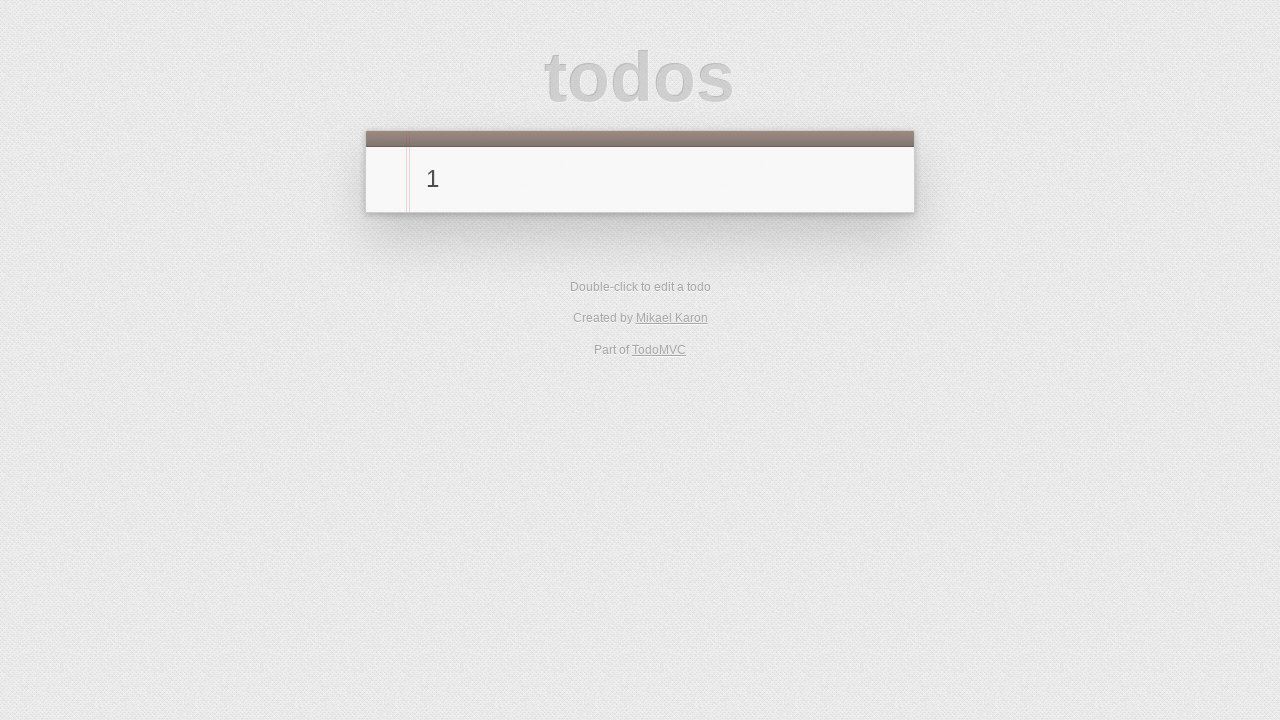

Pressed Enter to add task '1' on #new-todo
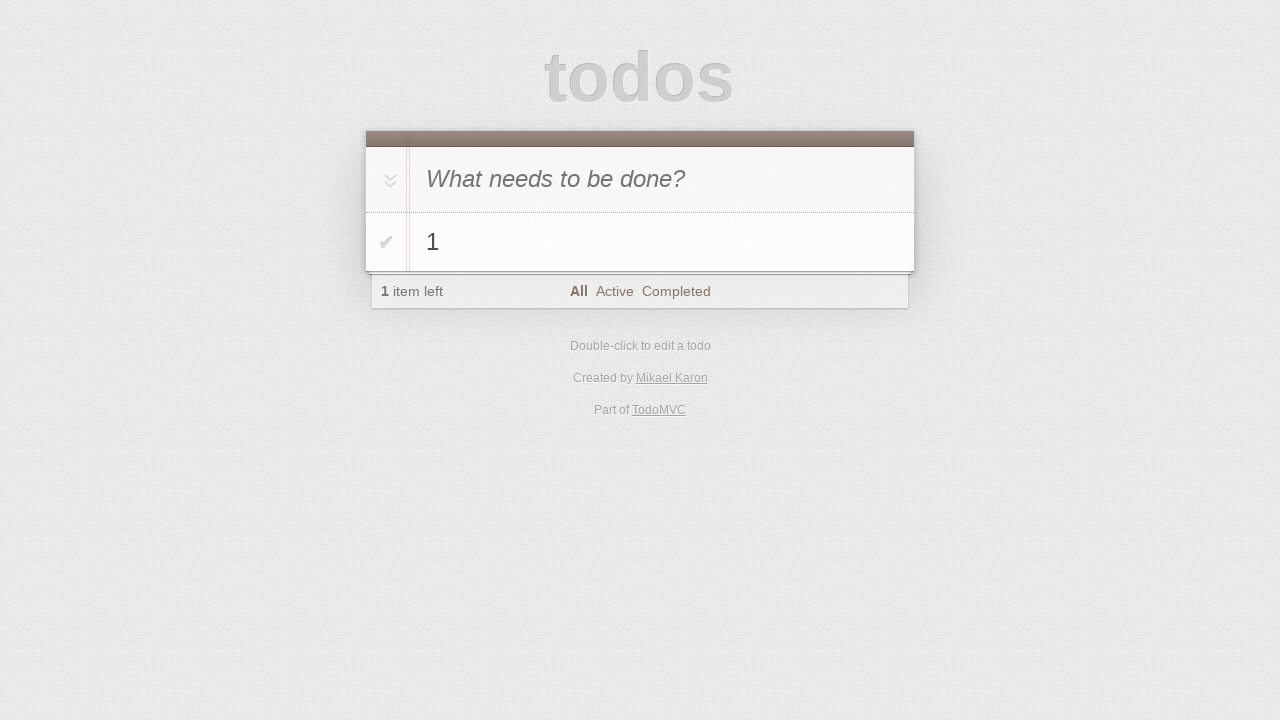

Clicked toggle checkbox to complete task '1' at (386, 242) on #todo-list li:has-text('1') .toggle
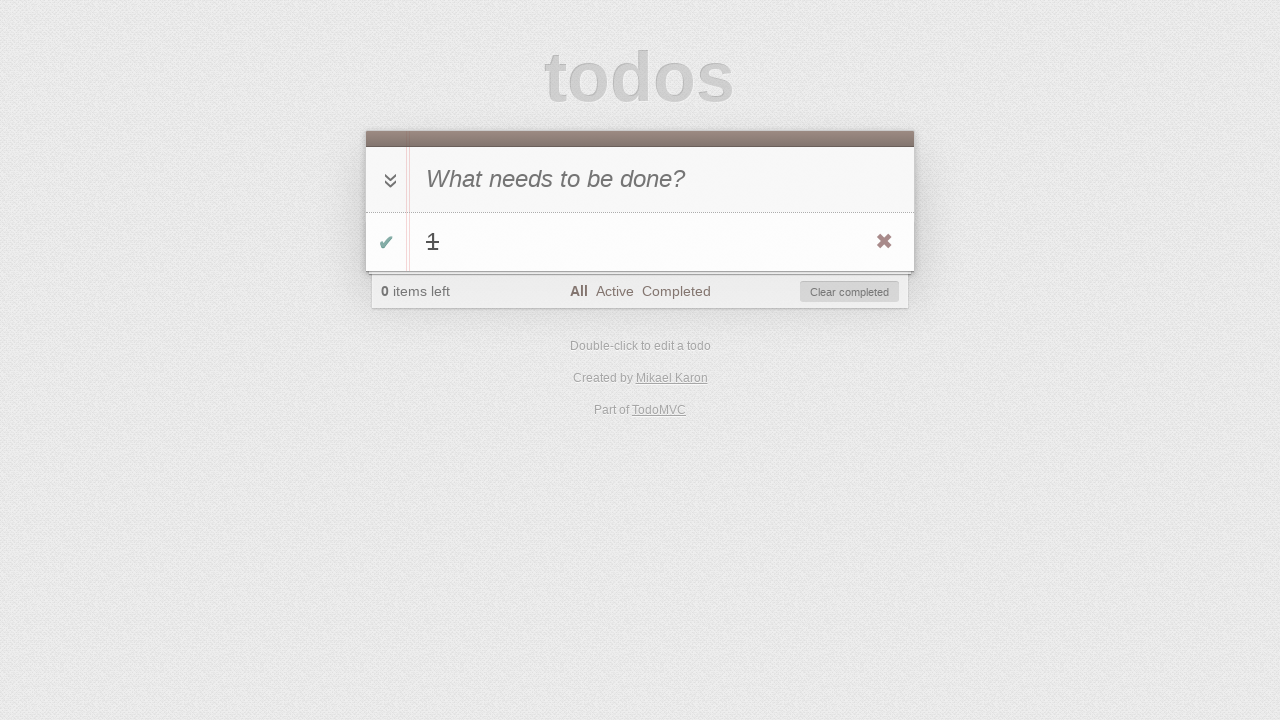

Filled new todo input with '2' on #new-todo
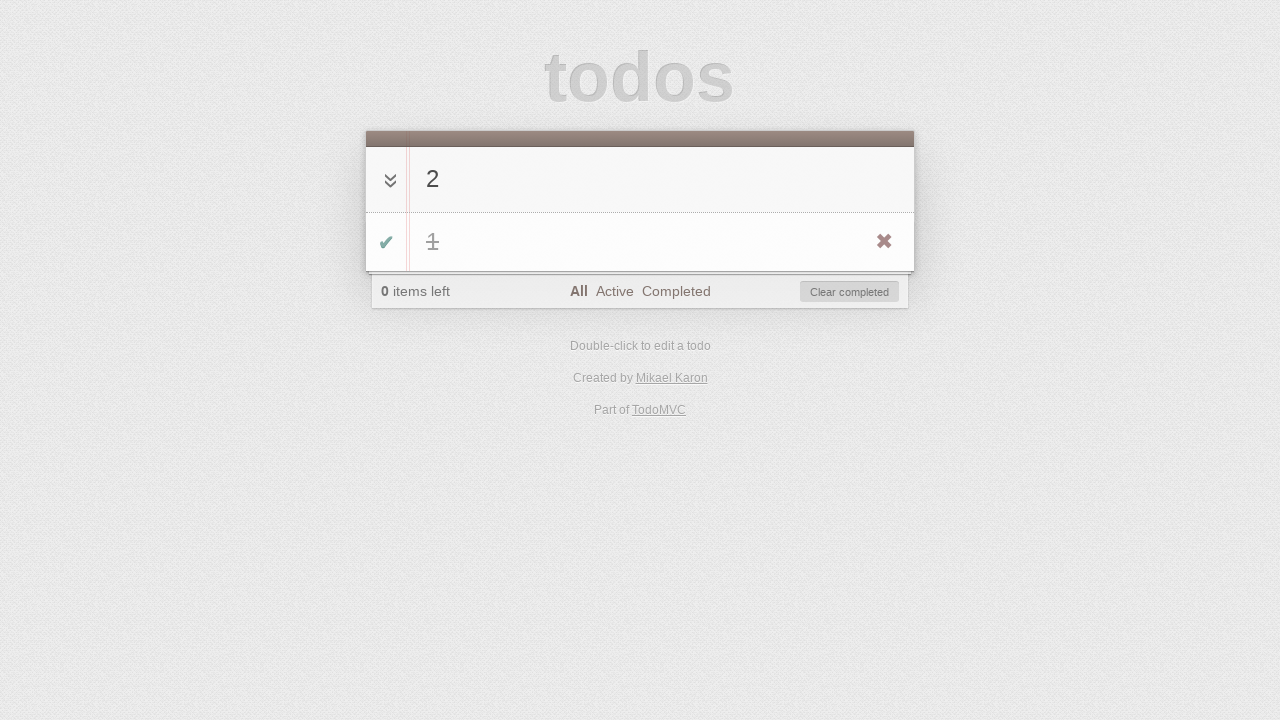

Pressed Enter to add task '2' on #new-todo
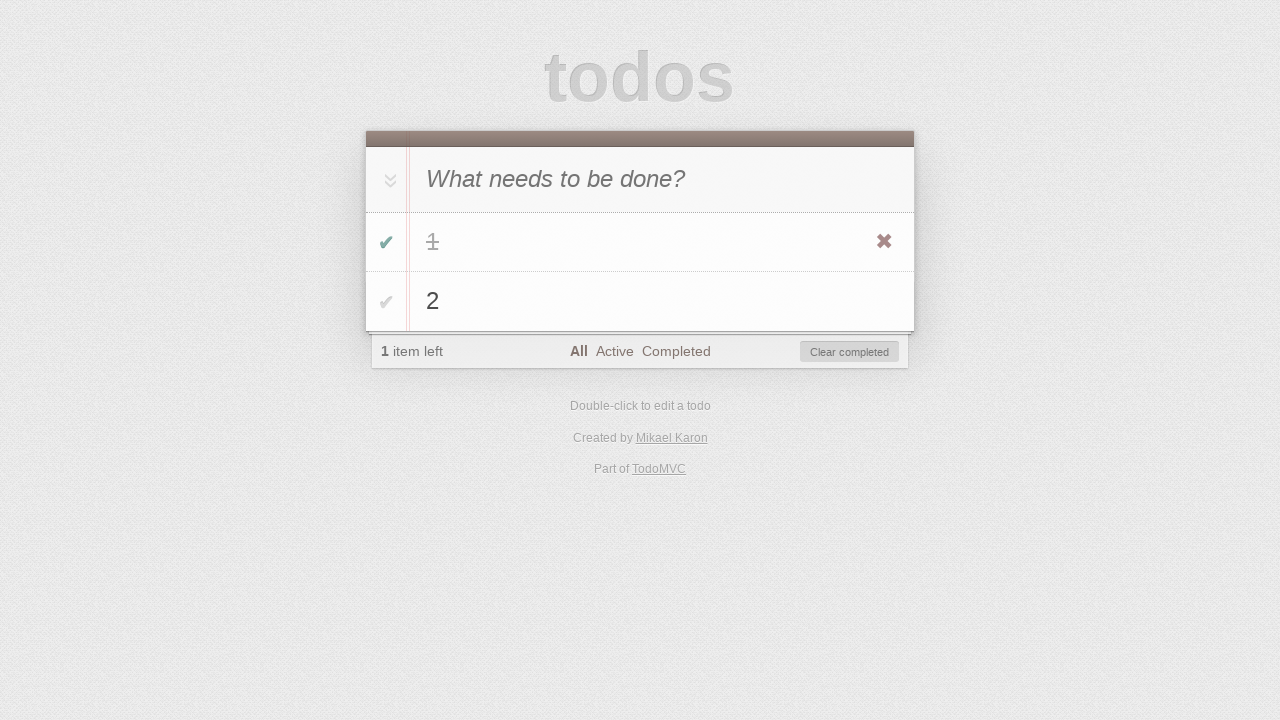

Clicked toggle checkbox to reopen completed task '1' at (386, 242) on #todo-list li:has-text('1') .toggle
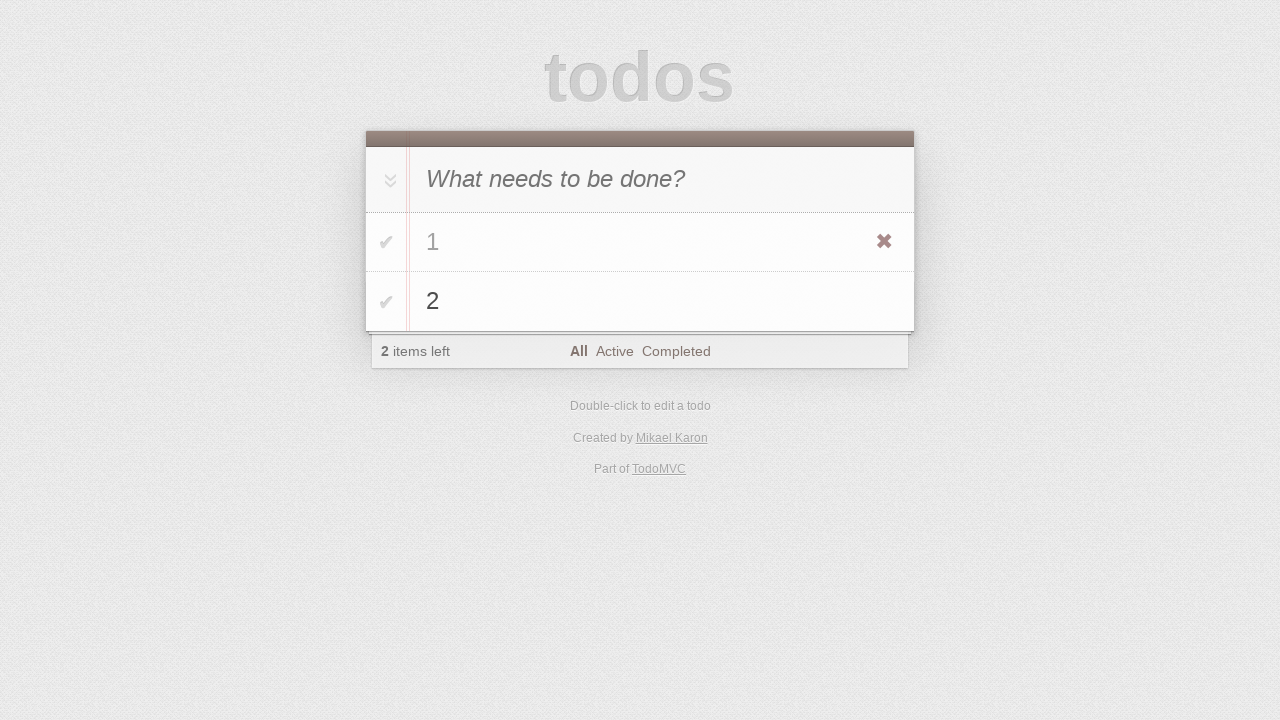

Verified task '1' is visible in the list
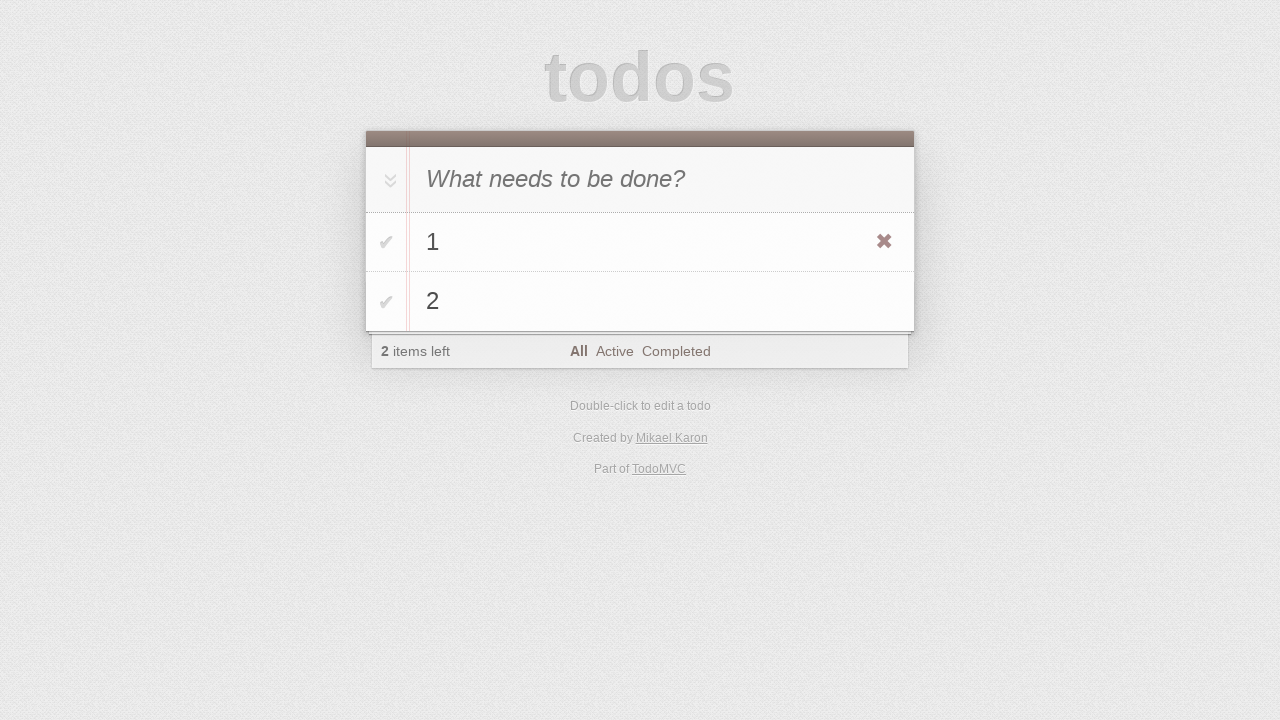

Verified task '2' is visible in the list
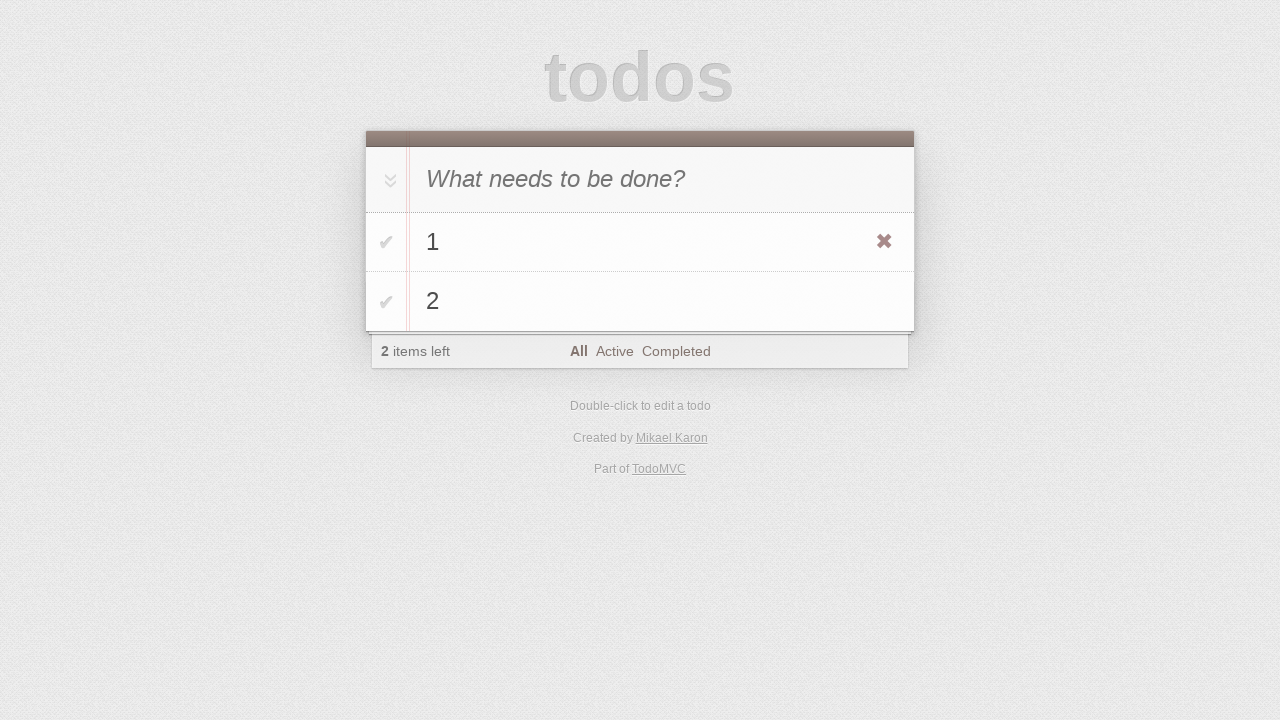

Verified item count shows '2' active tasks
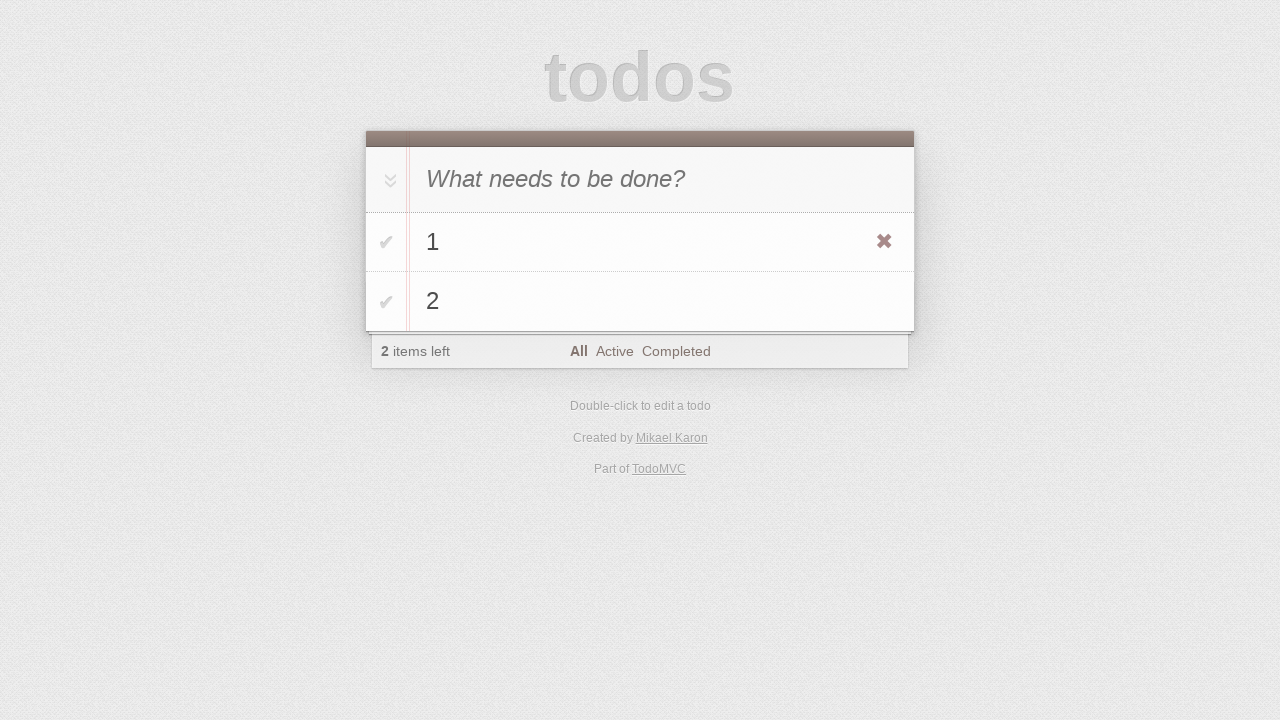

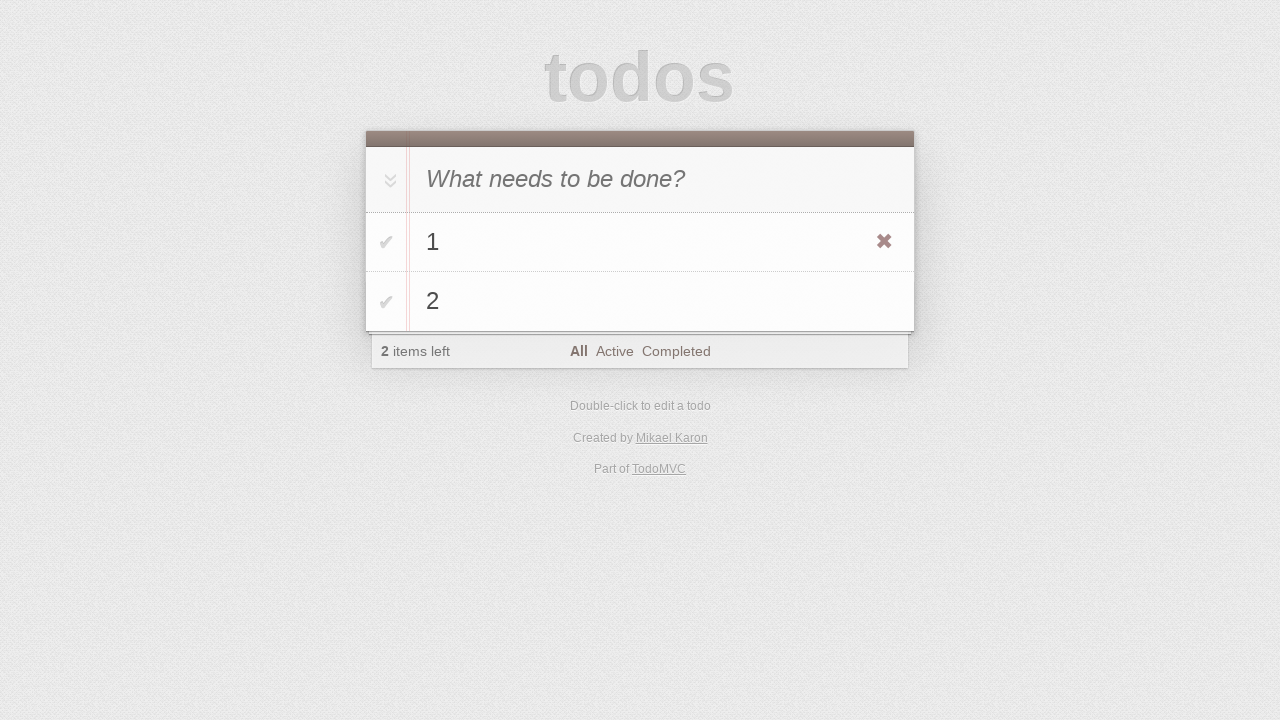